Tests radio button functionality by clicking on the football radio button option on a practice form page

Starting URL: https://practice.expandtesting.com/radio-buttons

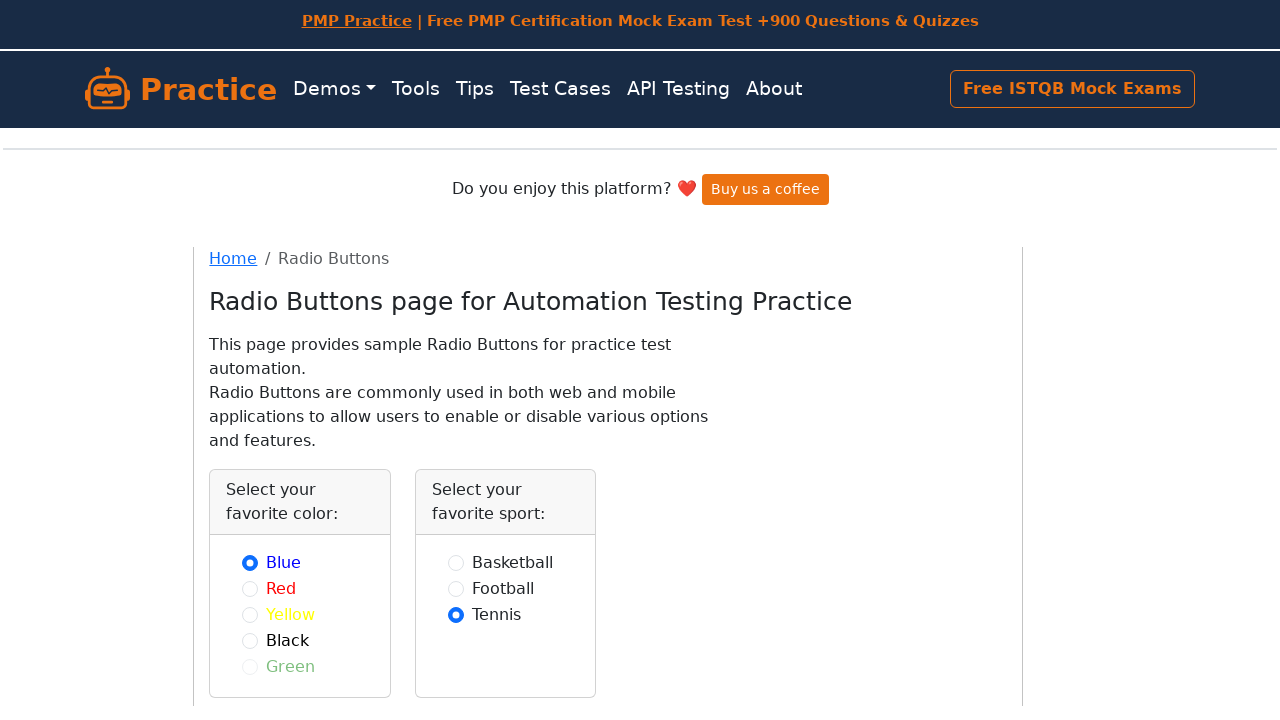

Navigated to radio buttons practice page
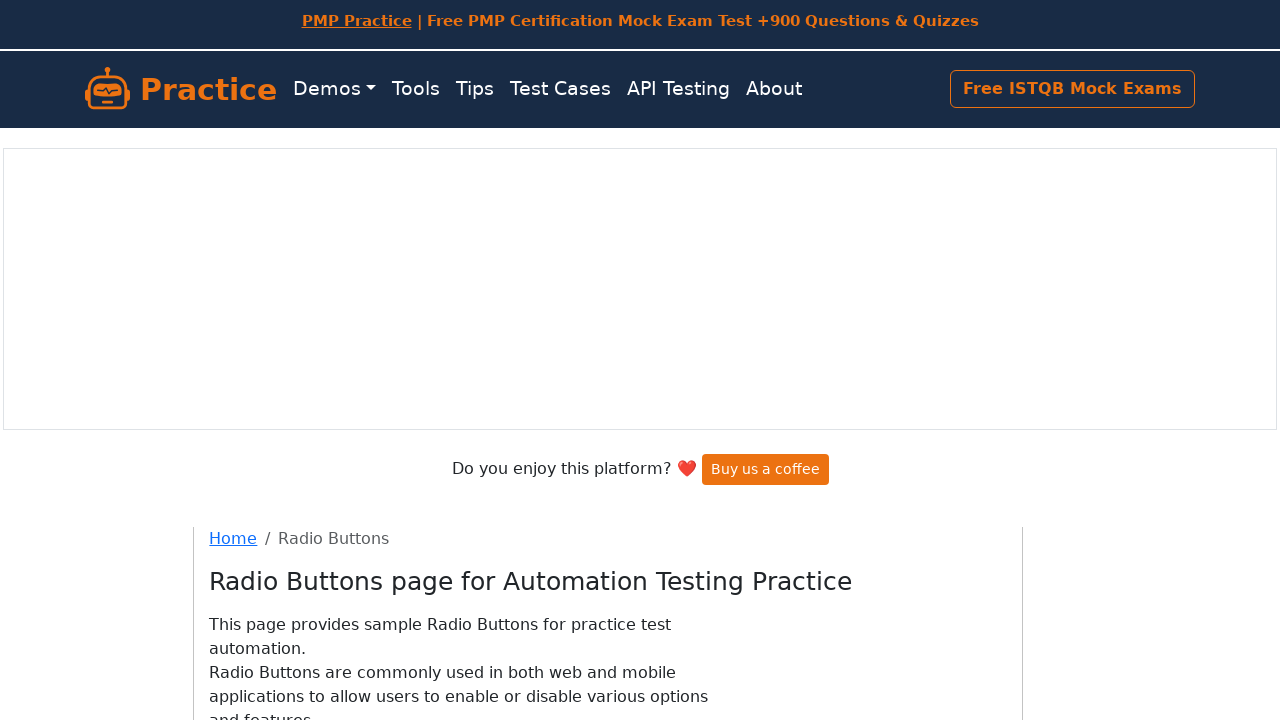

Clicked the football radio button option at (456, 400) on #football
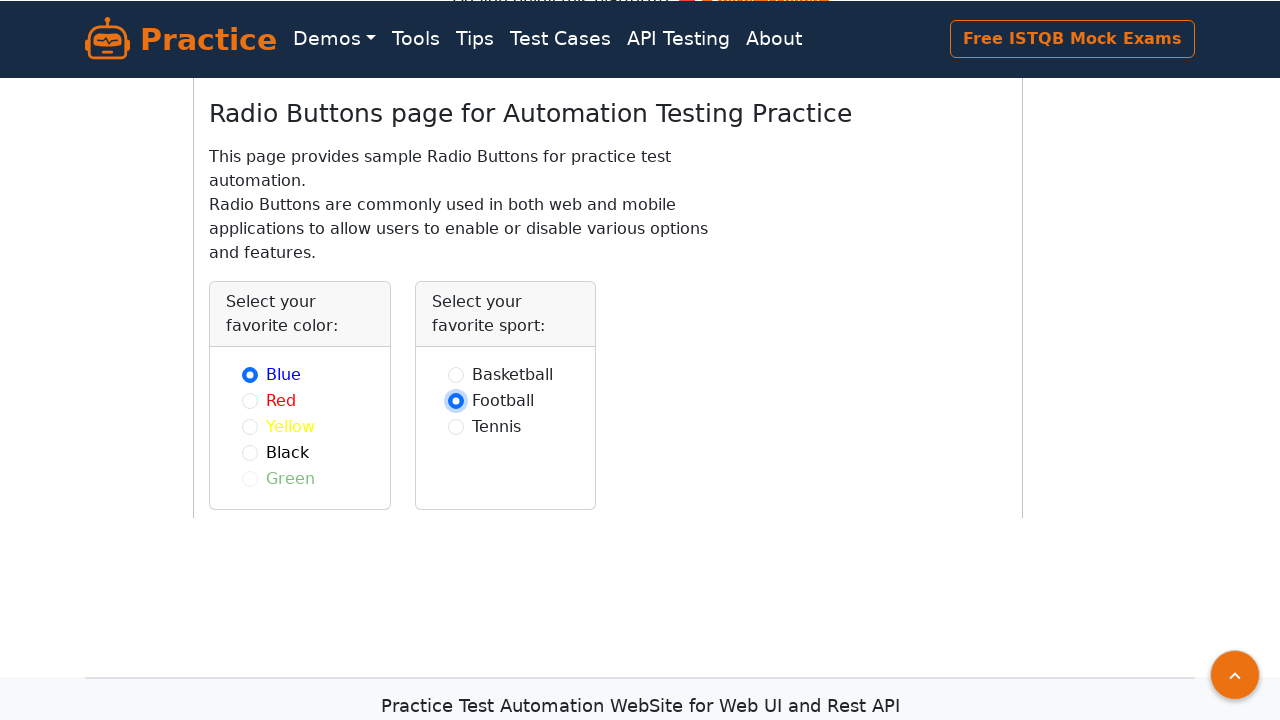

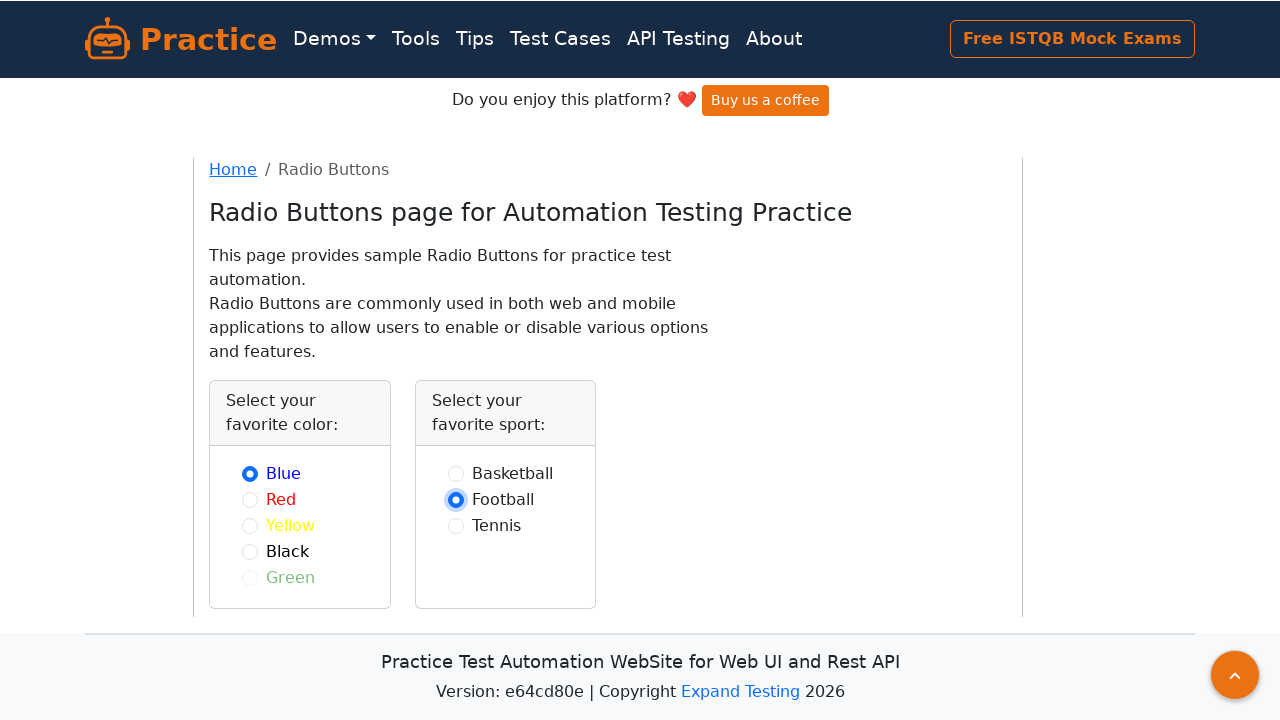